Tests navigation on ASOS website by clicking on the men's floor section and then navigating to the Clothing category.

Starting URL: https://www.asos.com/men/

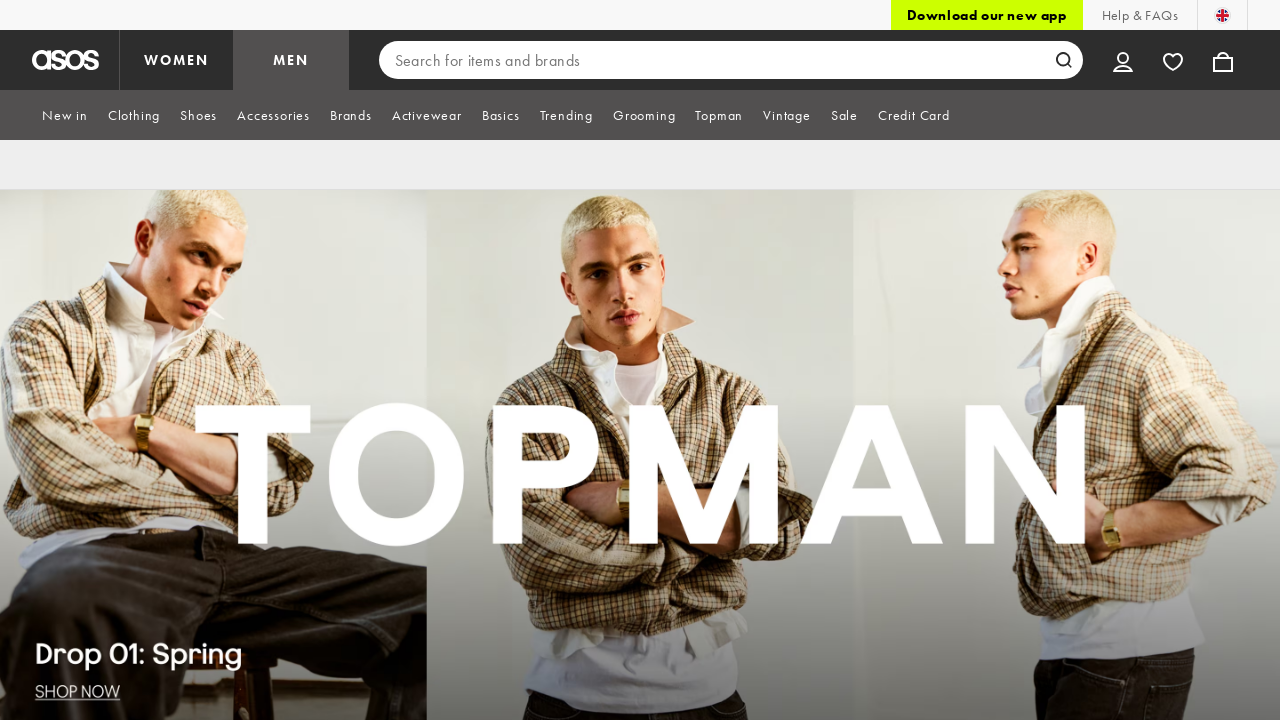

Clicked on men's floor section at (291, 60) on #men-floor
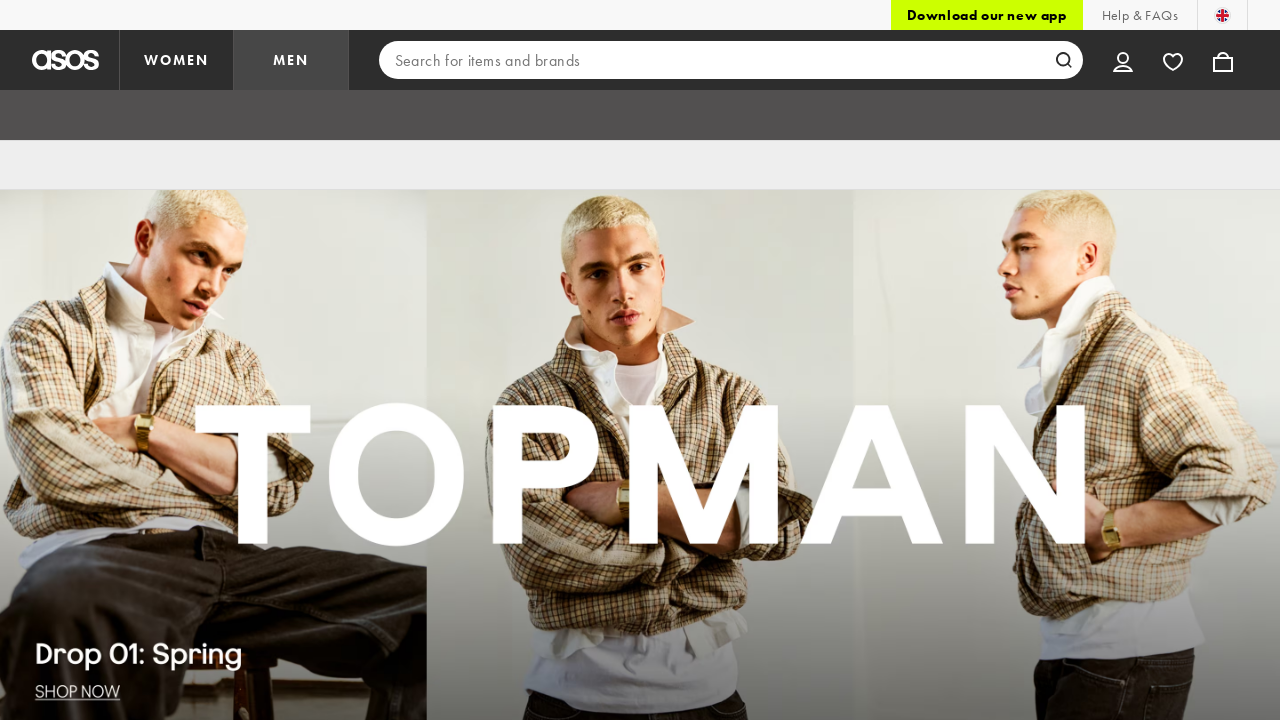

Clicked on Clothing category in navigation at (134, 115) on xpath=(//span[@class='cSfPh9_']//span[contains(text(),'Clothing')])[2]
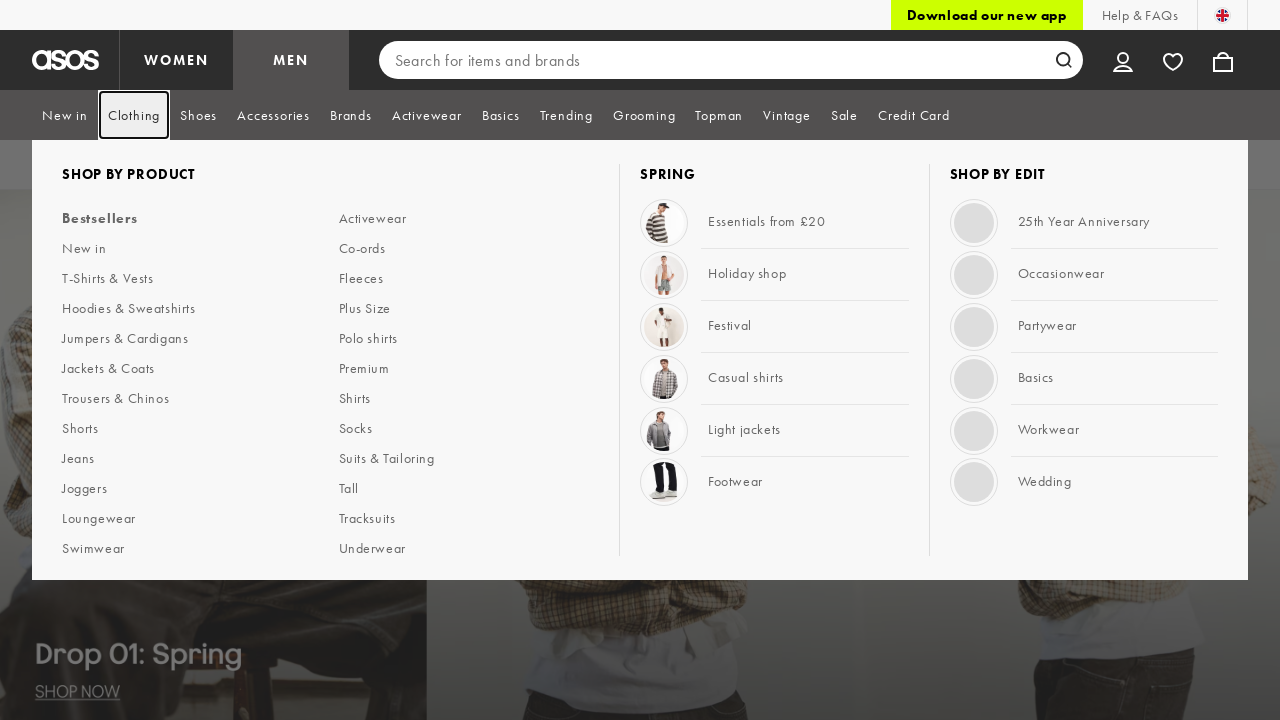

Page loaded after navigation to Clothing category
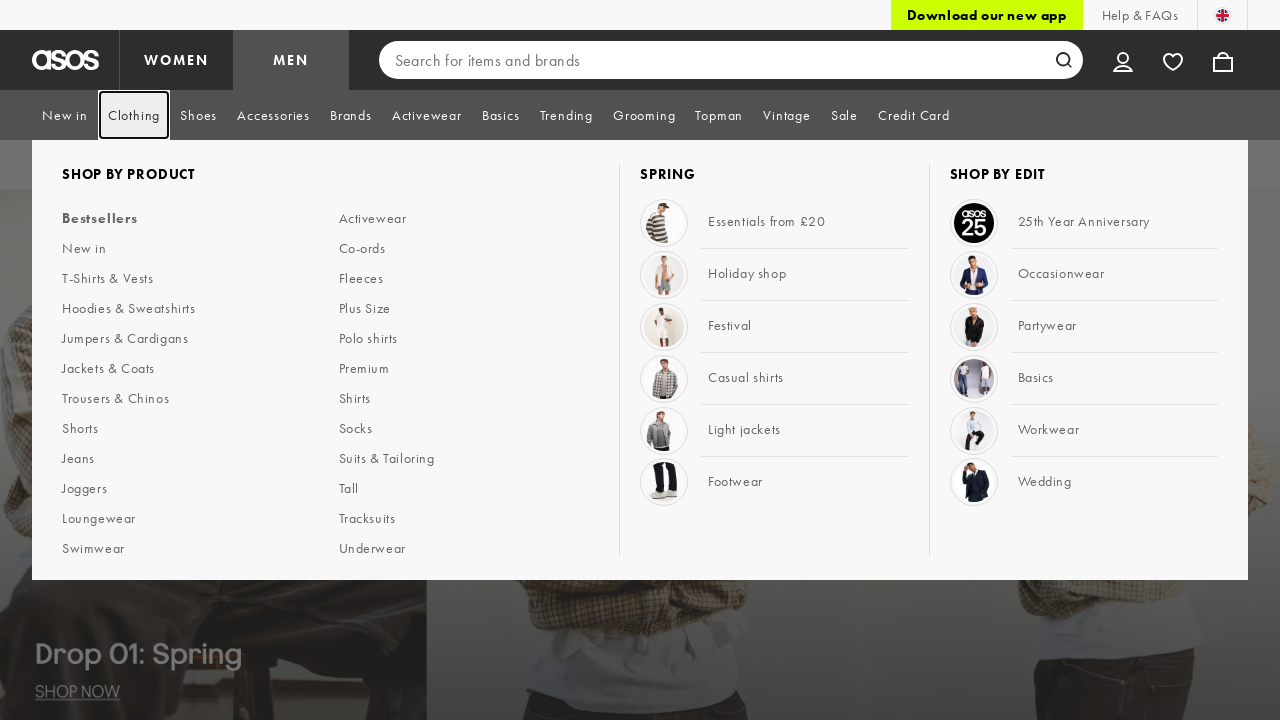

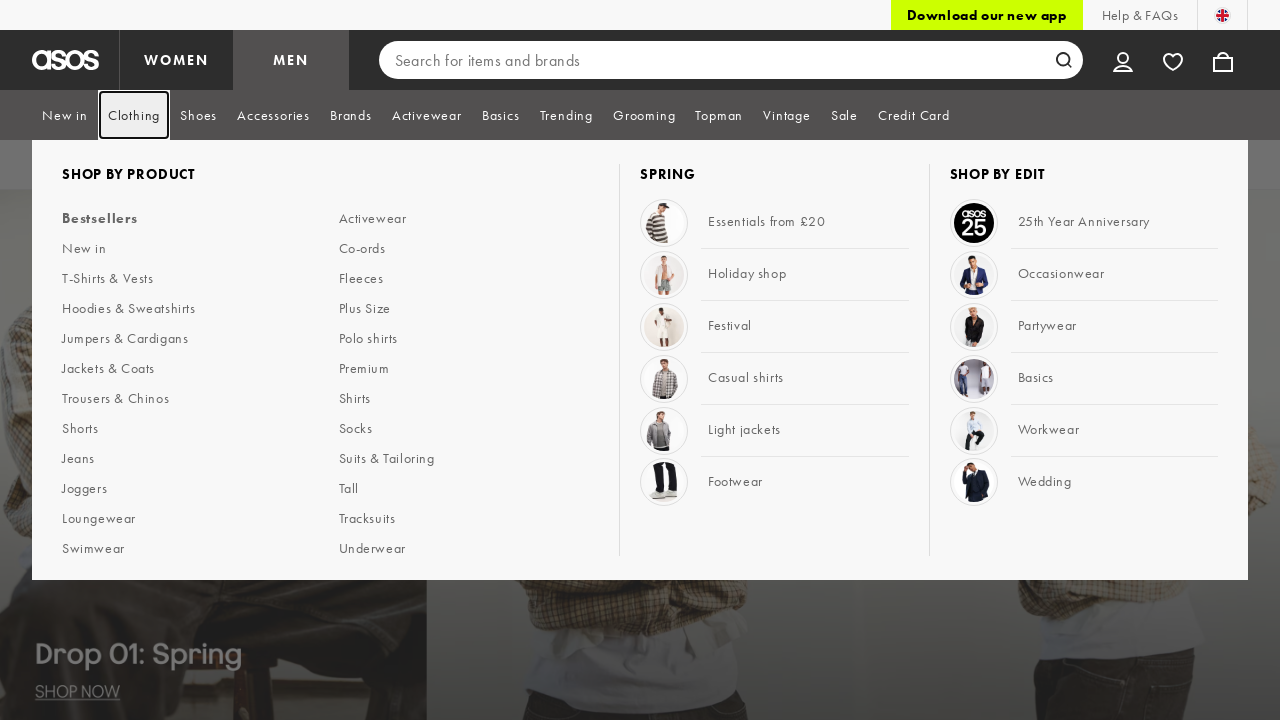